Tests a waits demo page by clicking a button and filling a text field to demonstrate implicit wait functionality

Starting URL: https://www.hyrtutorials.com/p/waits-demo.html

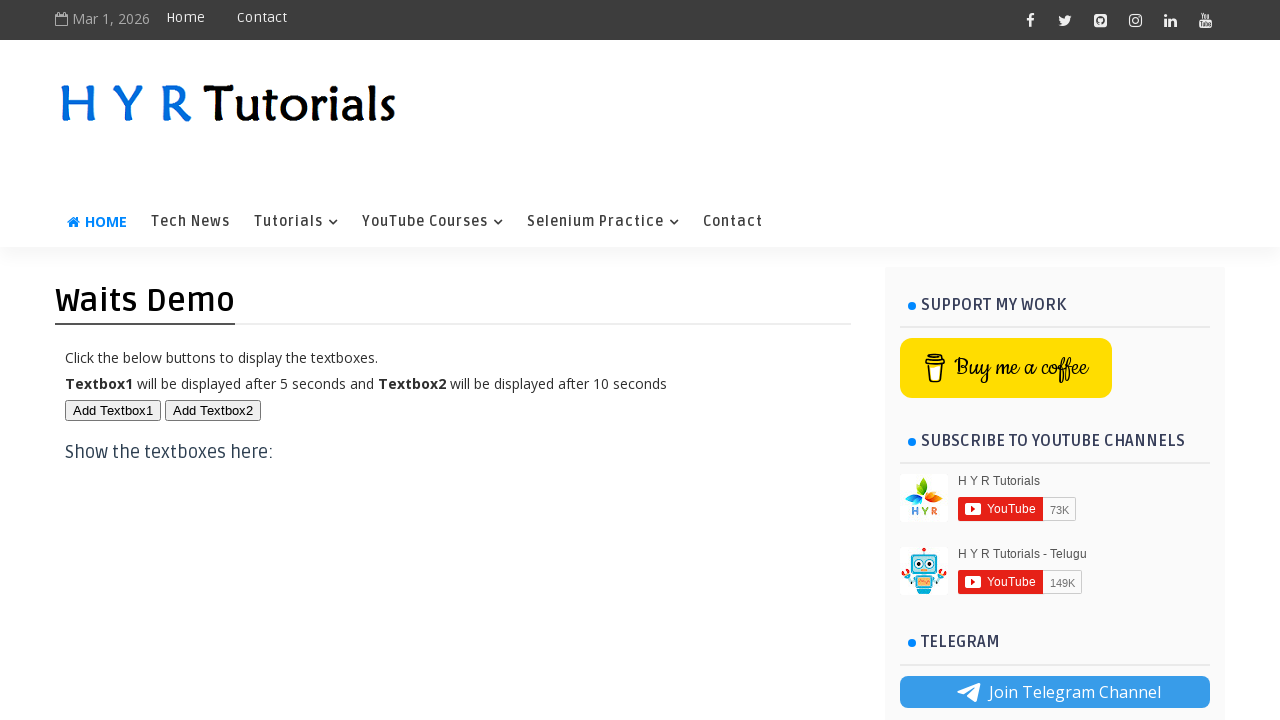

Clicked the first button to trigger implicit wait at (113, 410) on #btn1
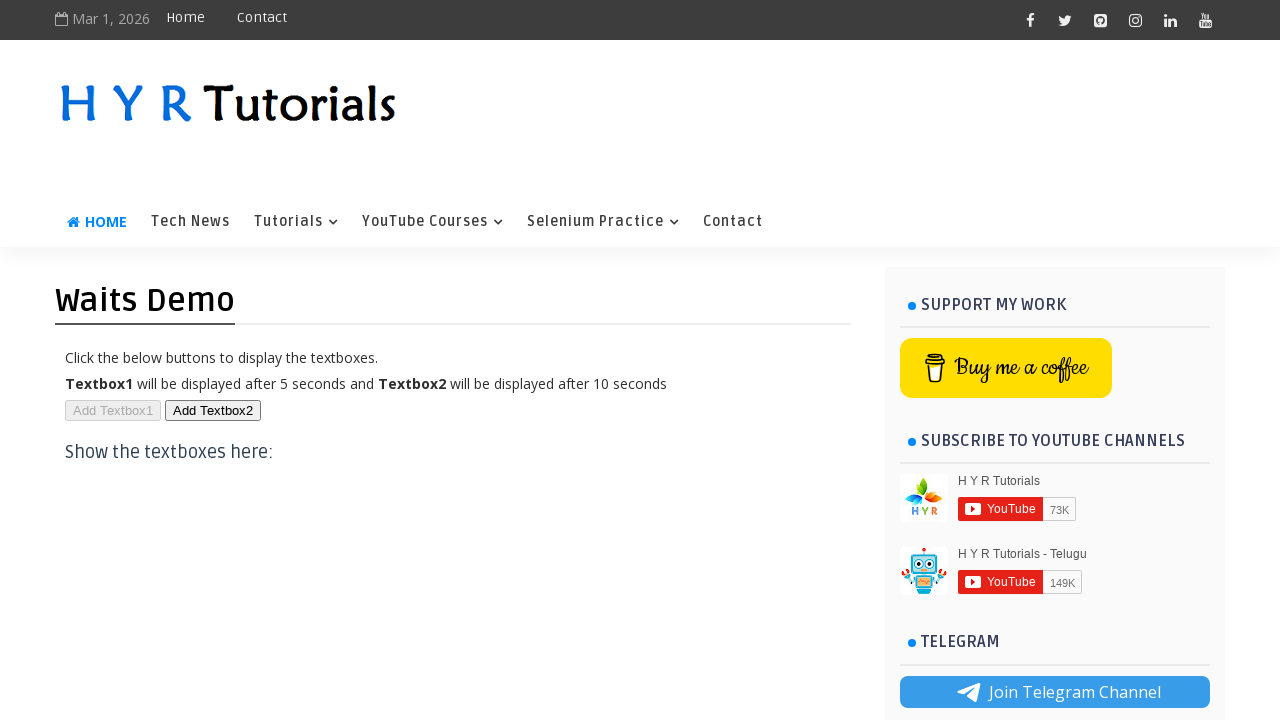

Filled text field with 'text' on #txt1
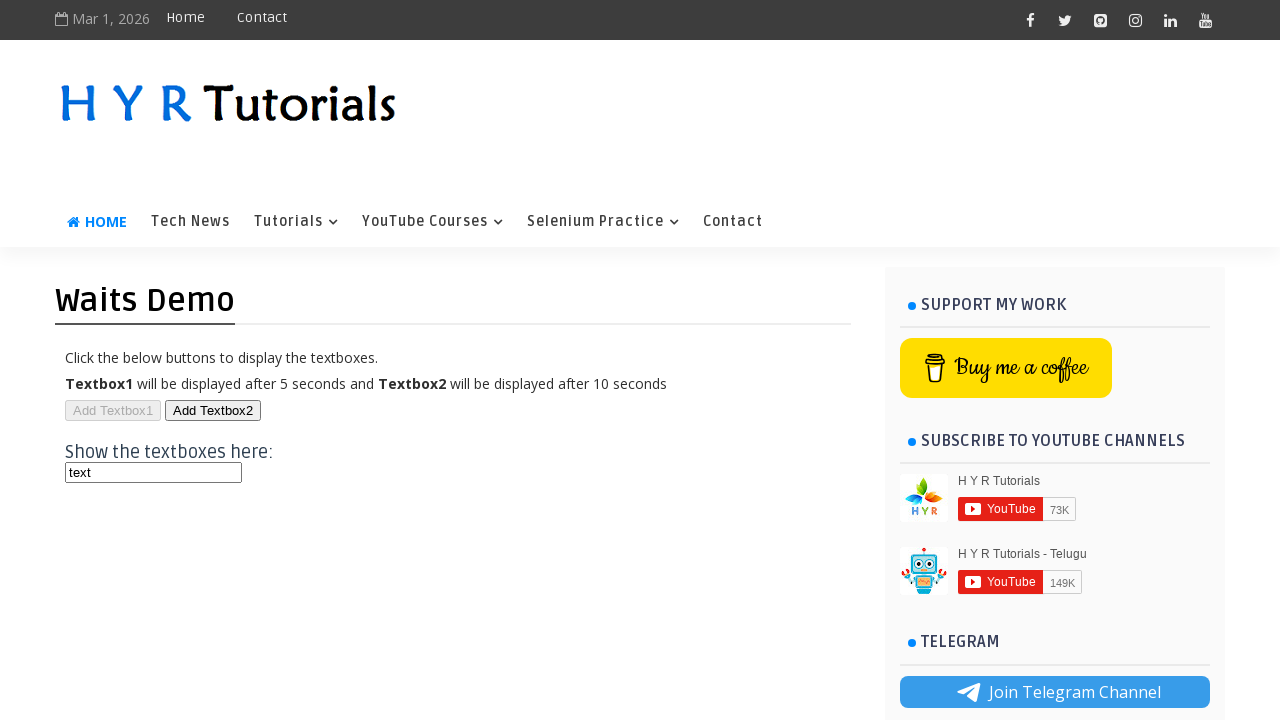

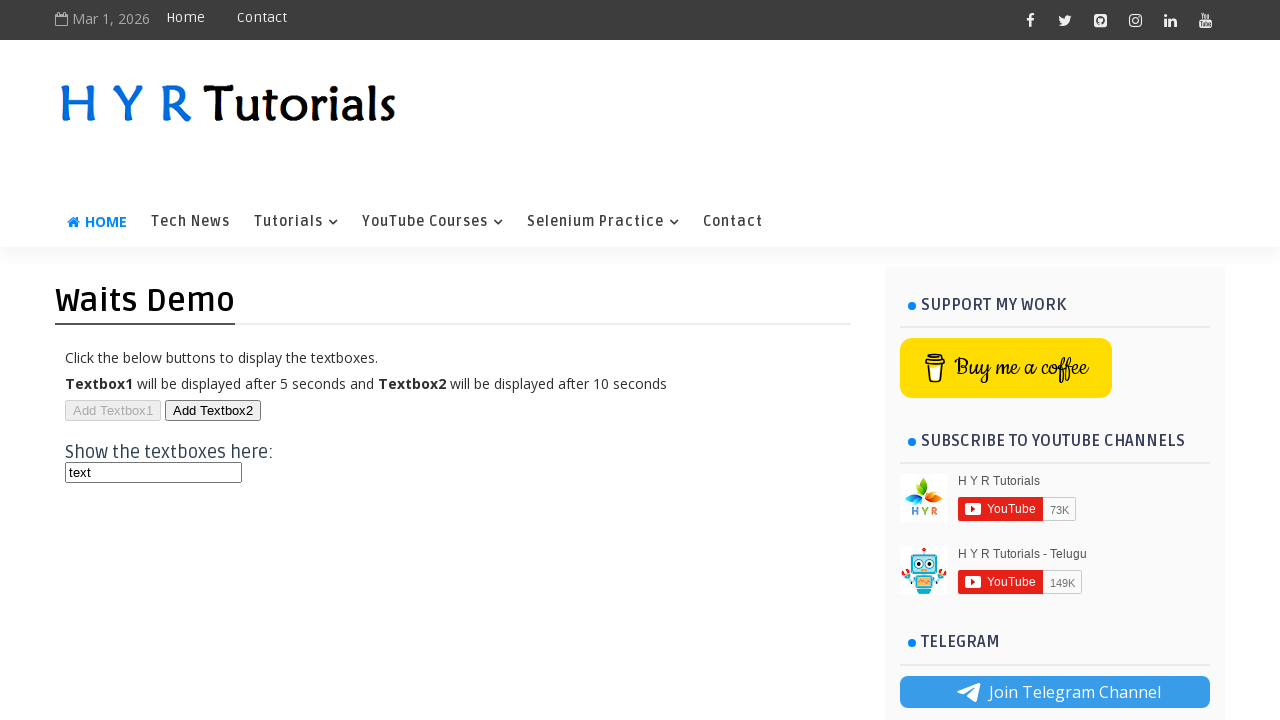